Tests e-commerce shopping flow by searching for products, adding a specific item (Cashews) to cart, and proceeding through checkout to place an order

Starting URL: https://rahulshettyacademy.com/seleniumPractise/#/

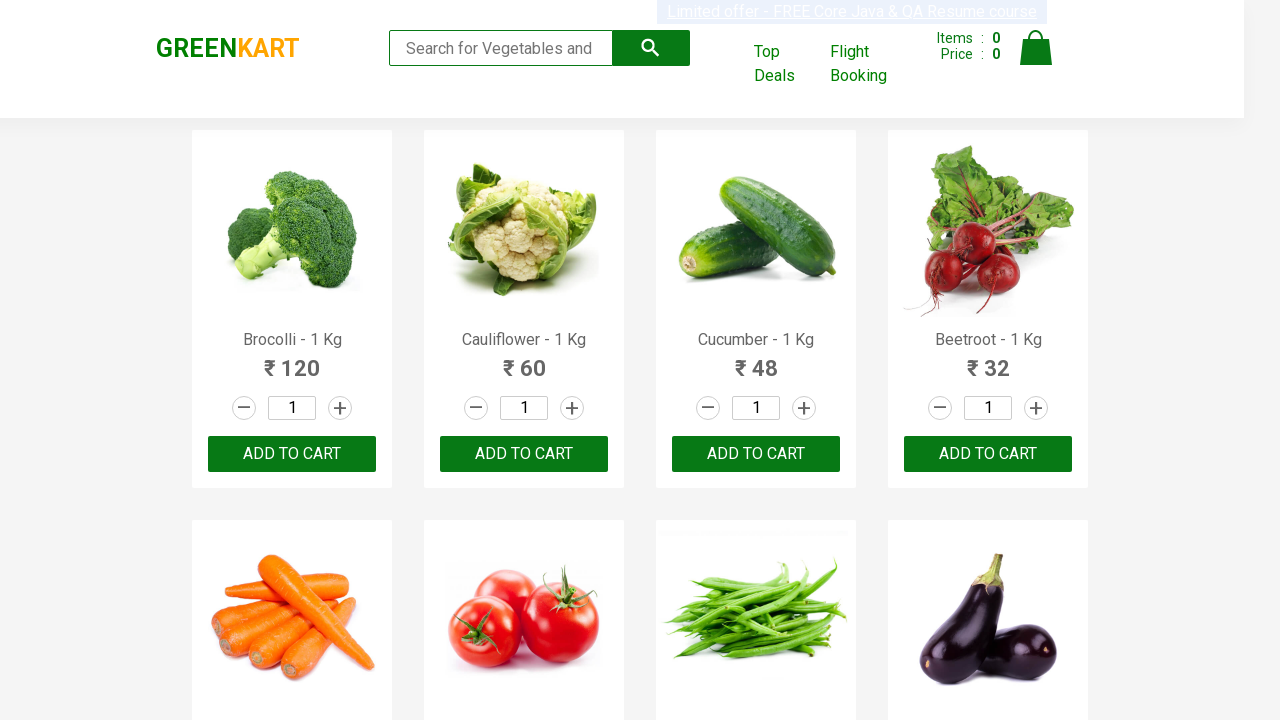

Filled search field with 'ca' to search for products on .search-keyword
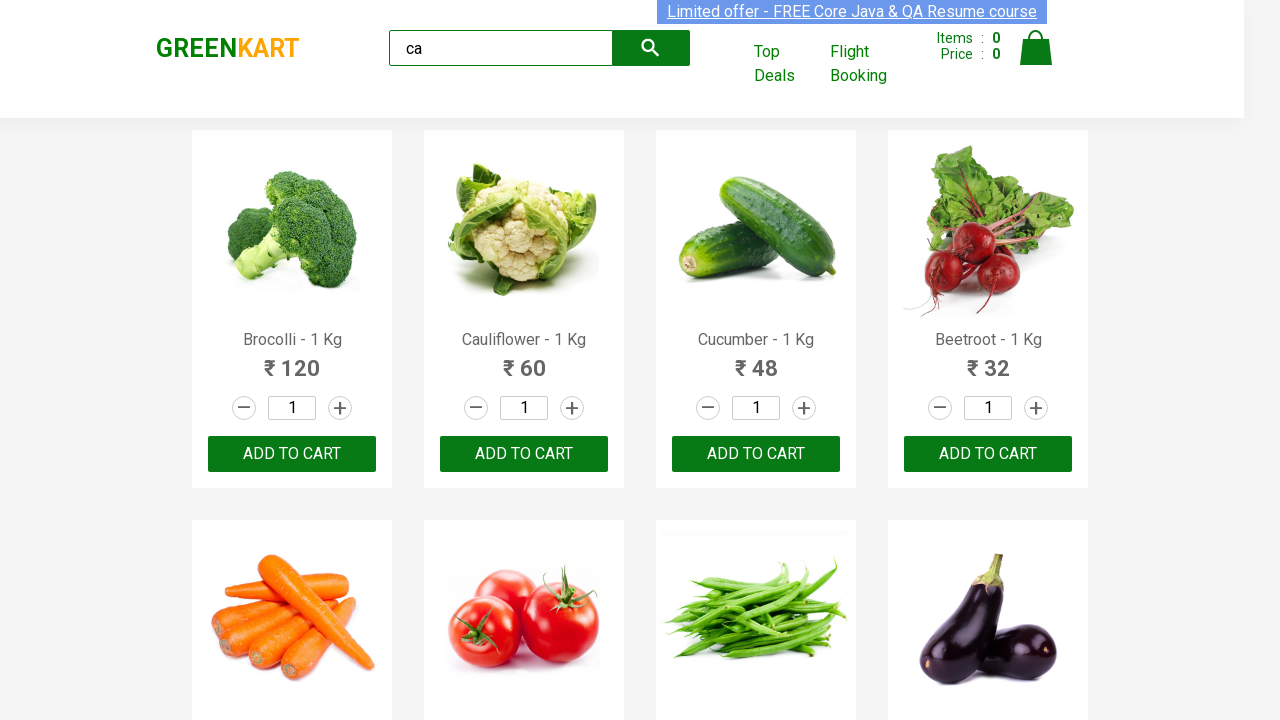

Waited 2 seconds for search results to load
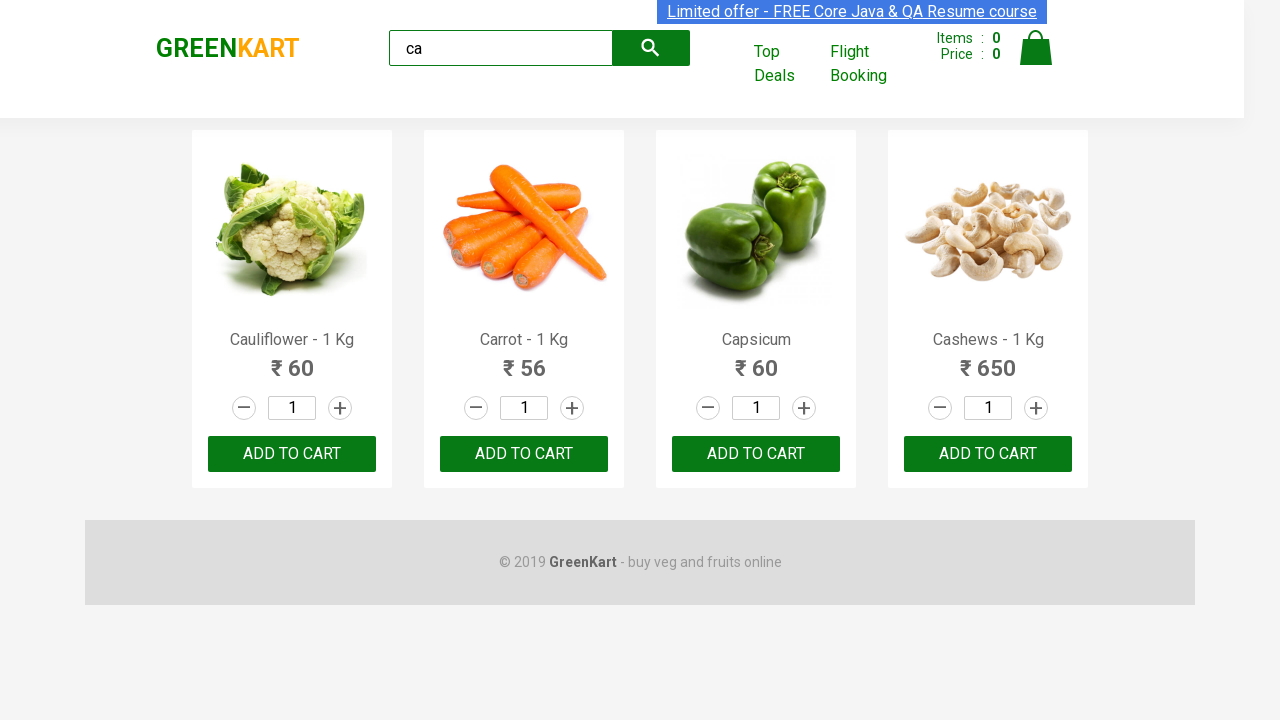

Located all product elements on the page
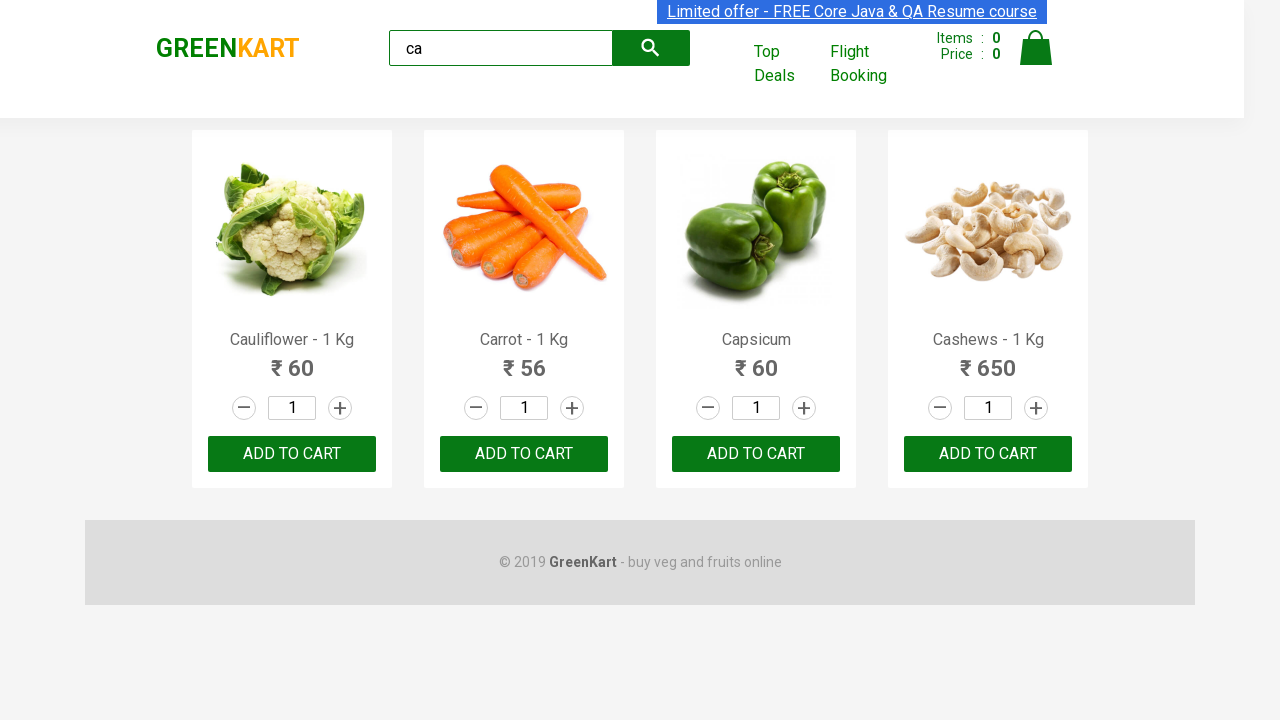

Retrieved product name: Cauliflower - 1 Kg
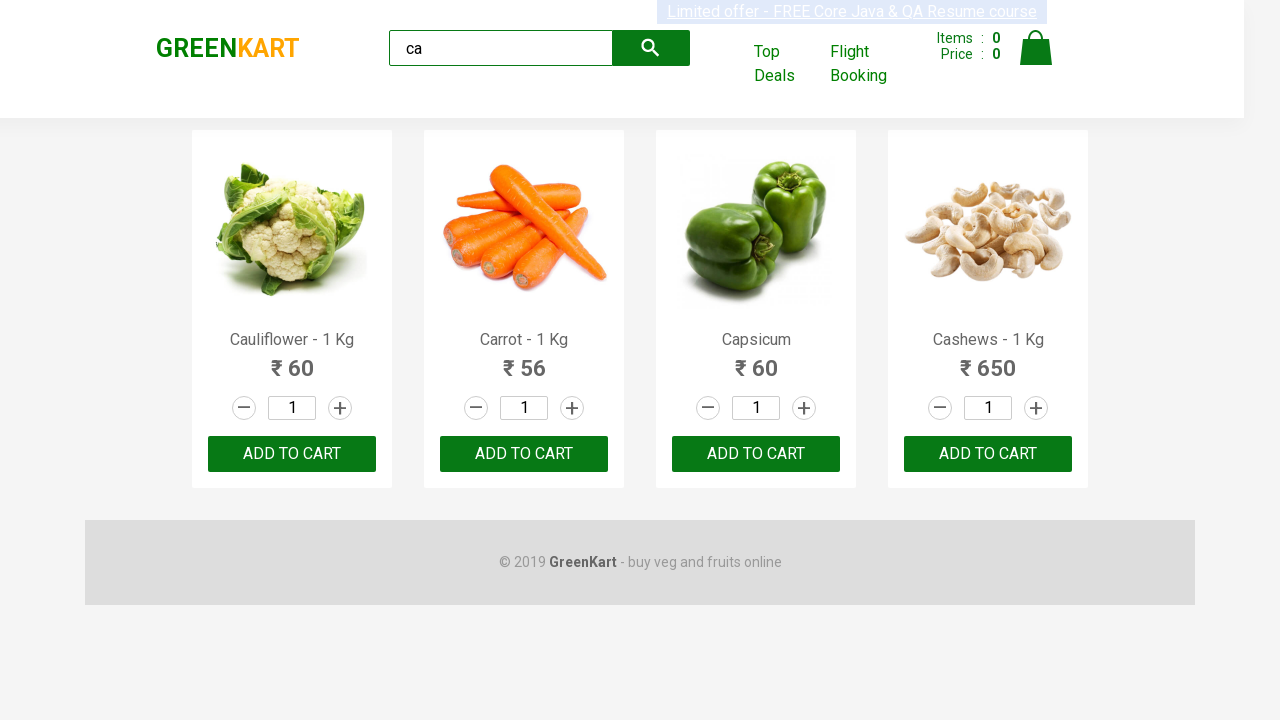

Retrieved product name: Carrot - 1 Kg
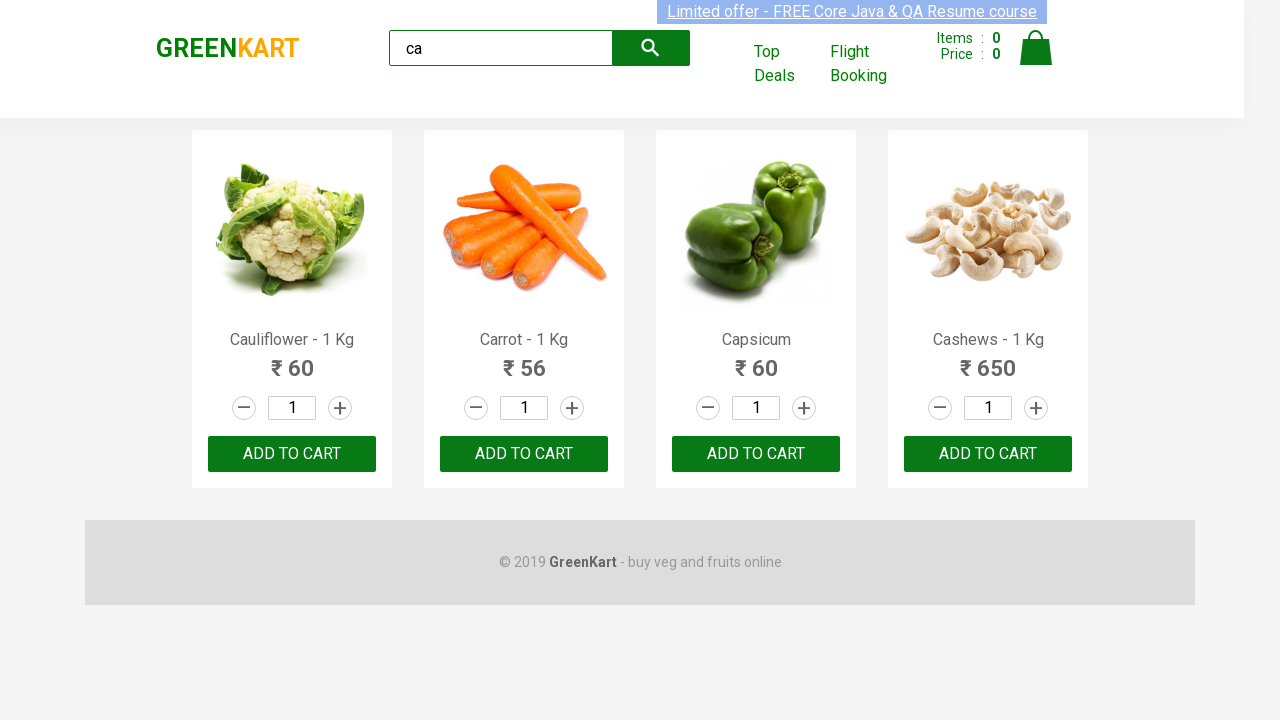

Retrieved product name: Capsicum
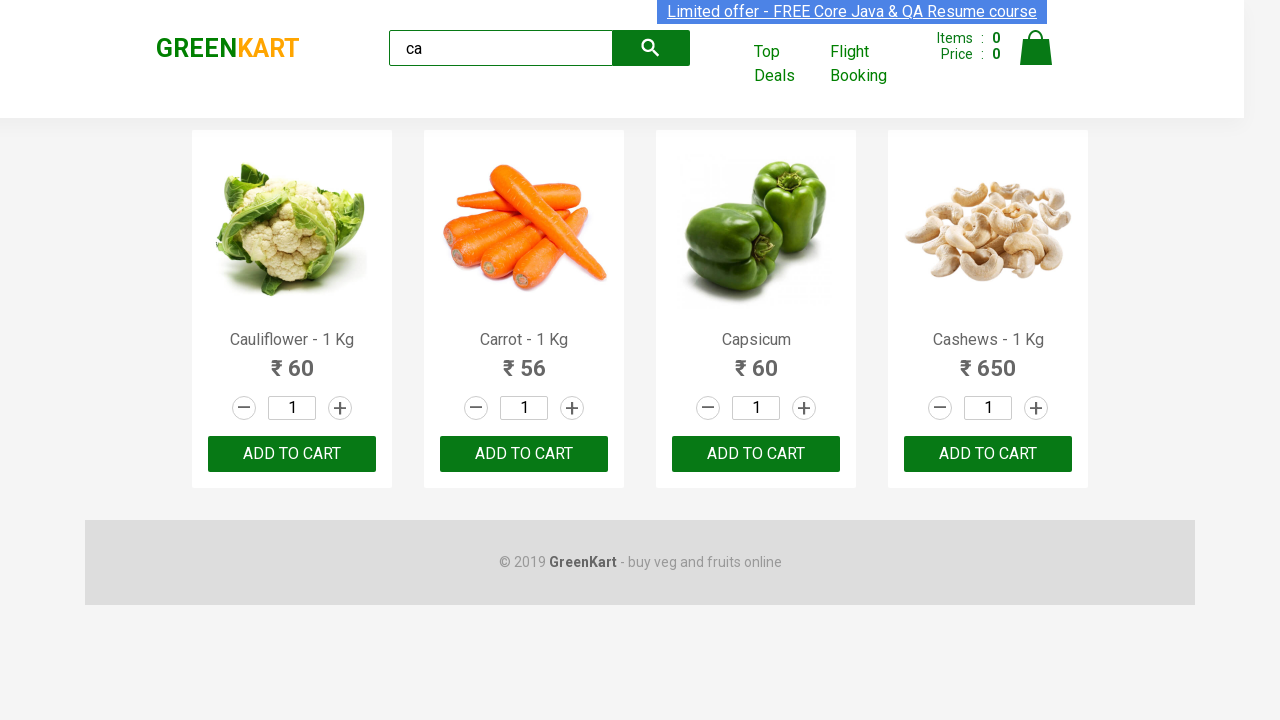

Retrieved product name: Cashews - 1 Kg
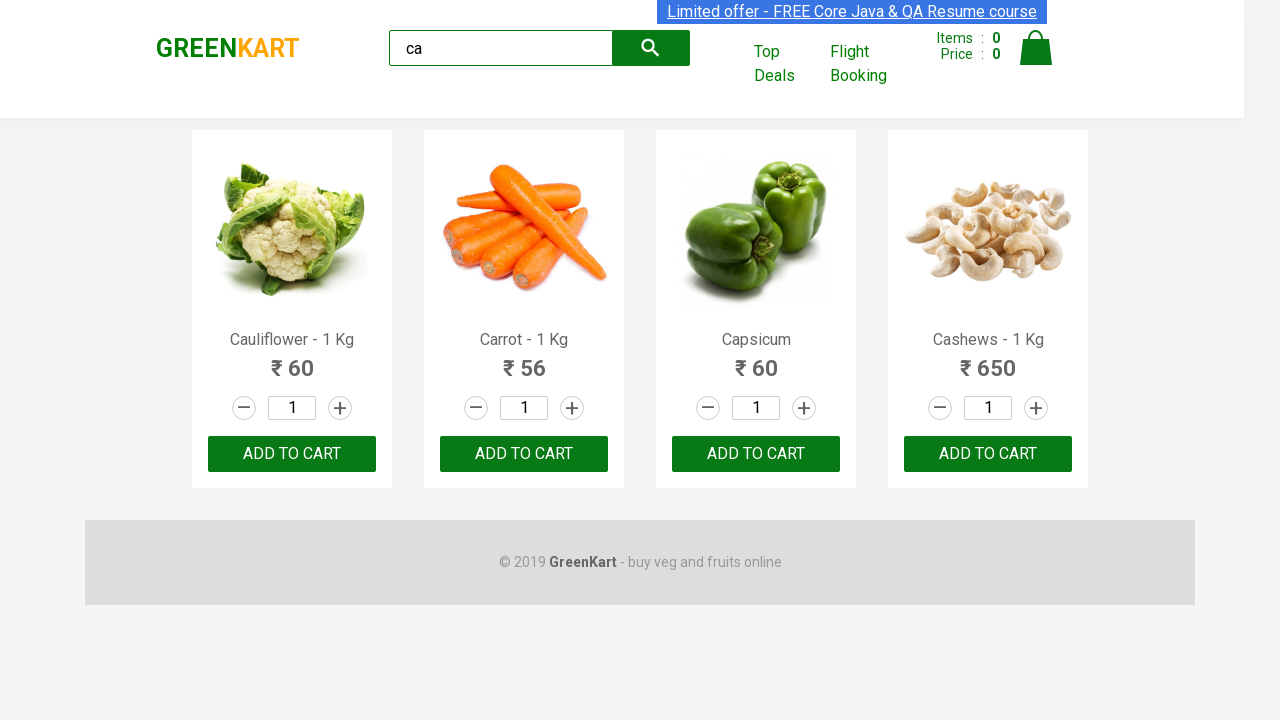

Clicked 'Add to Cart' button for Cashews product at (988, 454) on .products .product >> nth=3 >> button
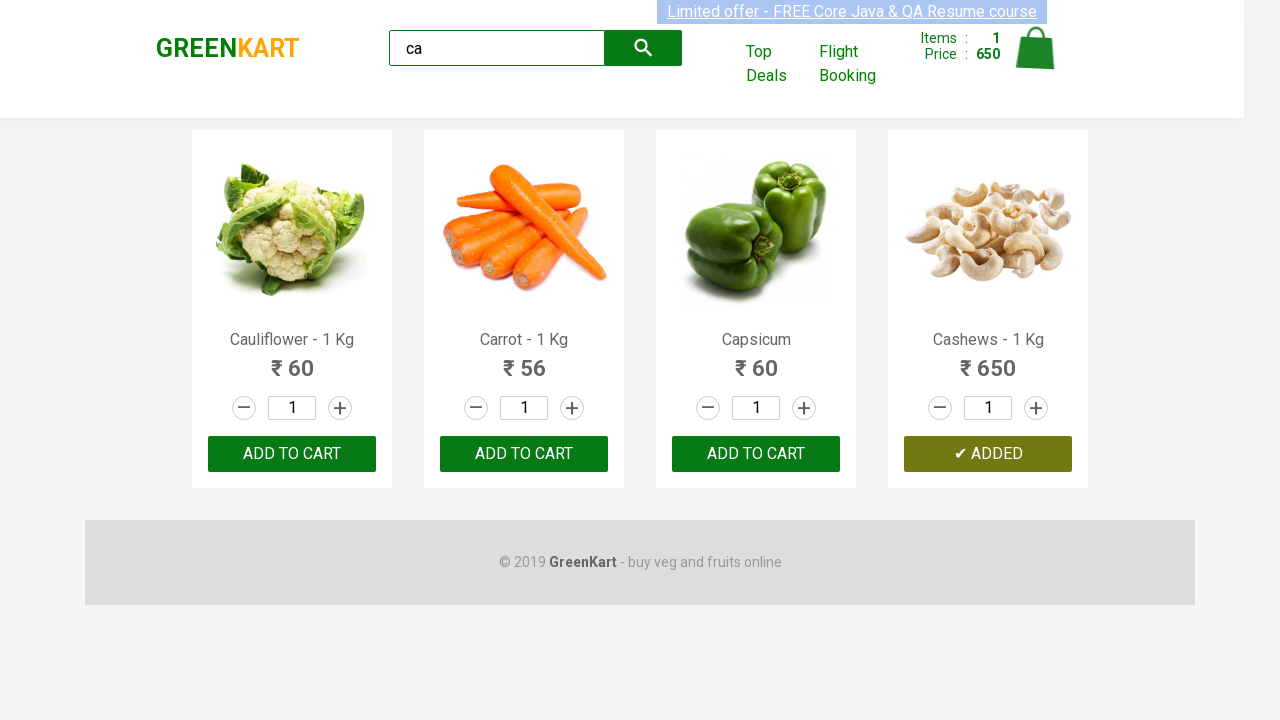

Clicked cart icon to view shopping cart at (1036, 48) on .cart-icon > img
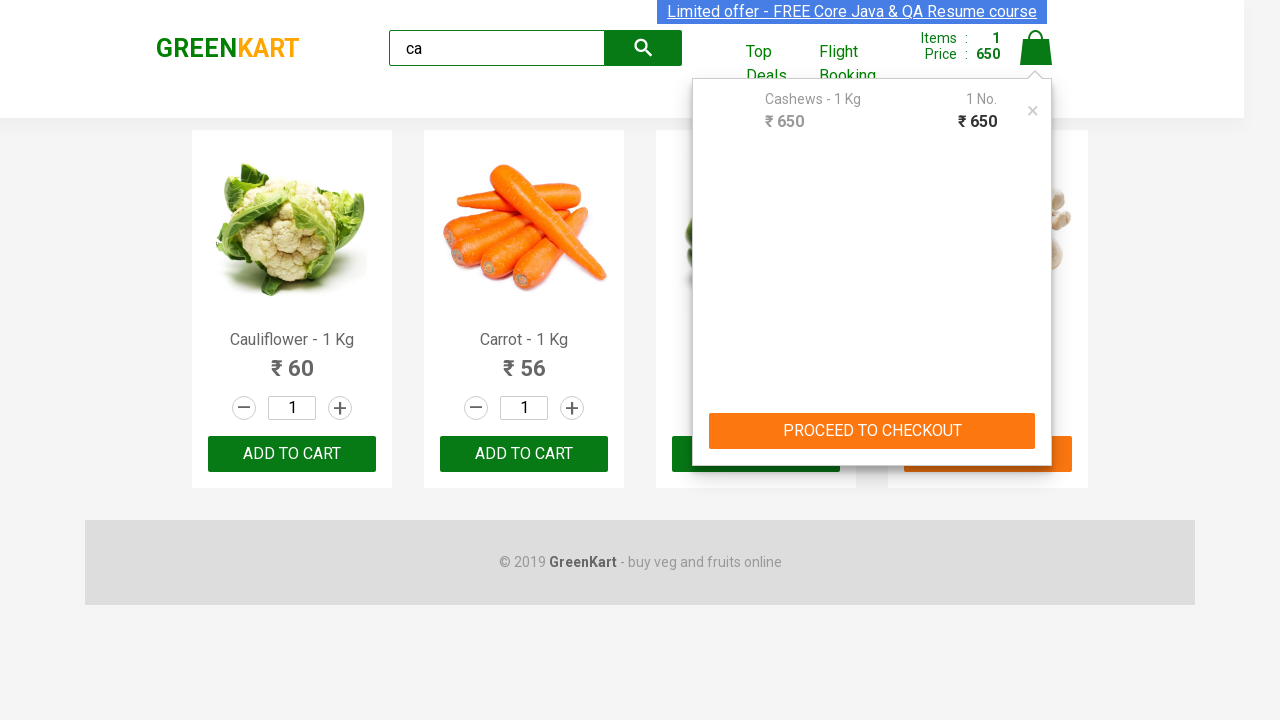

Clicked 'PROCEED TO CHECKOUT' button to advance to checkout at (872, 431) on text=PROCEED TO CHECKOUT
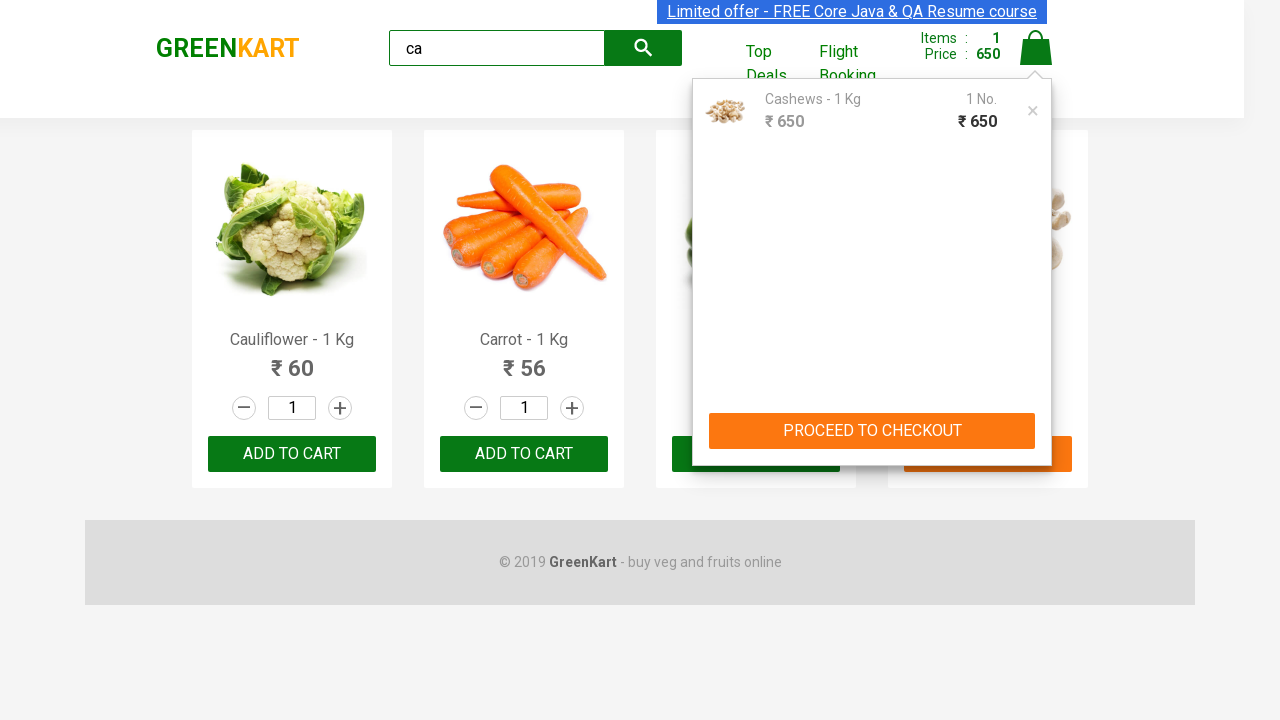

Clicked 'Place Order' button to complete the purchase at (1036, 420) on text=Place Order
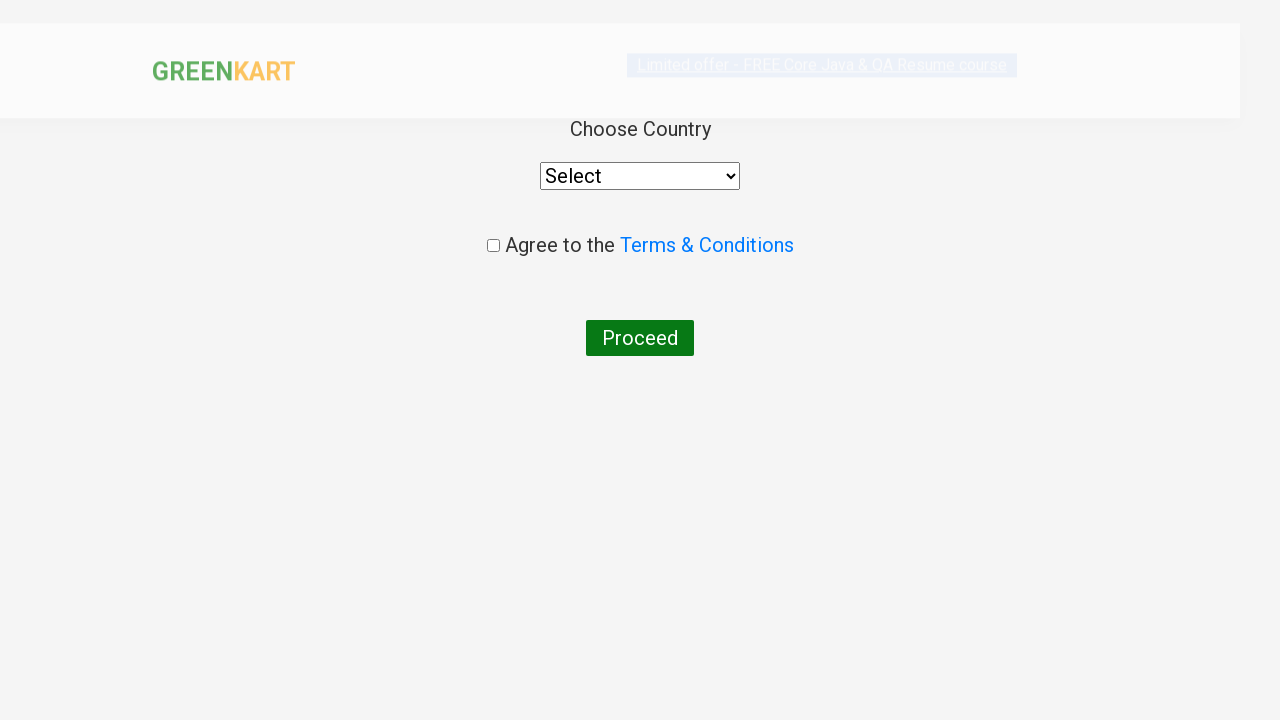

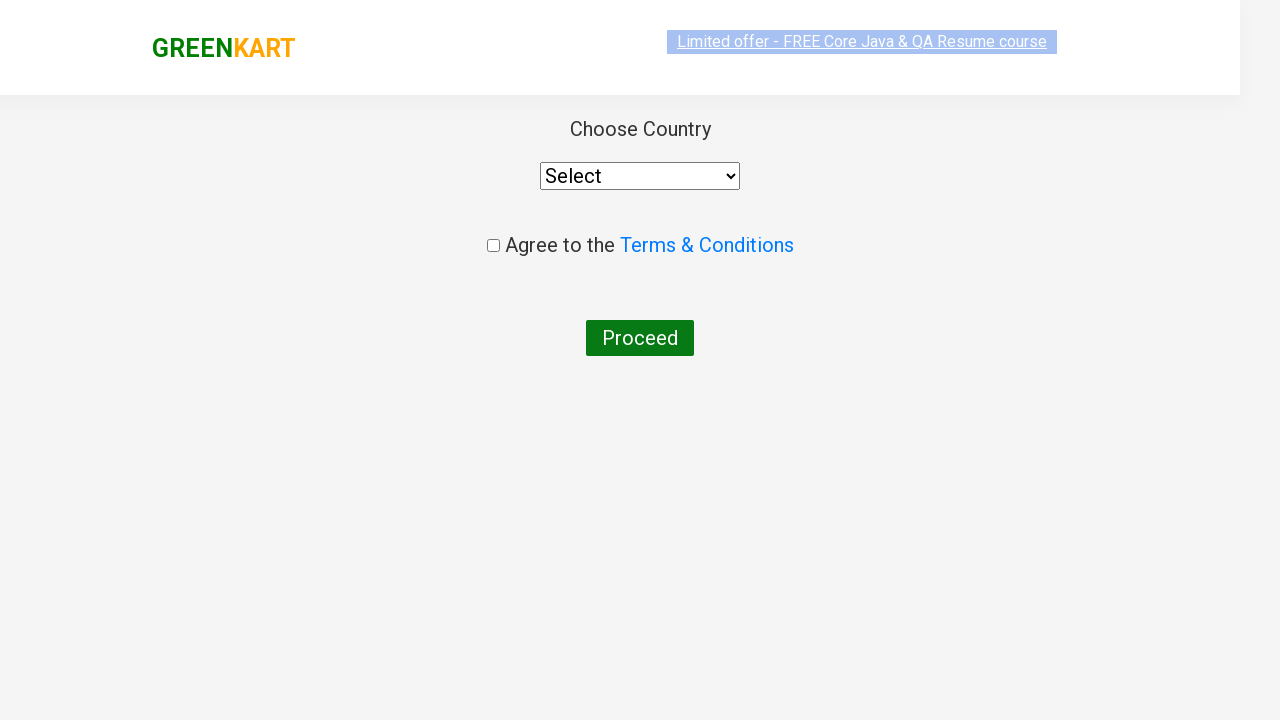